Navigates to testotomasyonu website and verifies that the URL contains the expected text

Starting URL: https://www.testotomasyonu.com

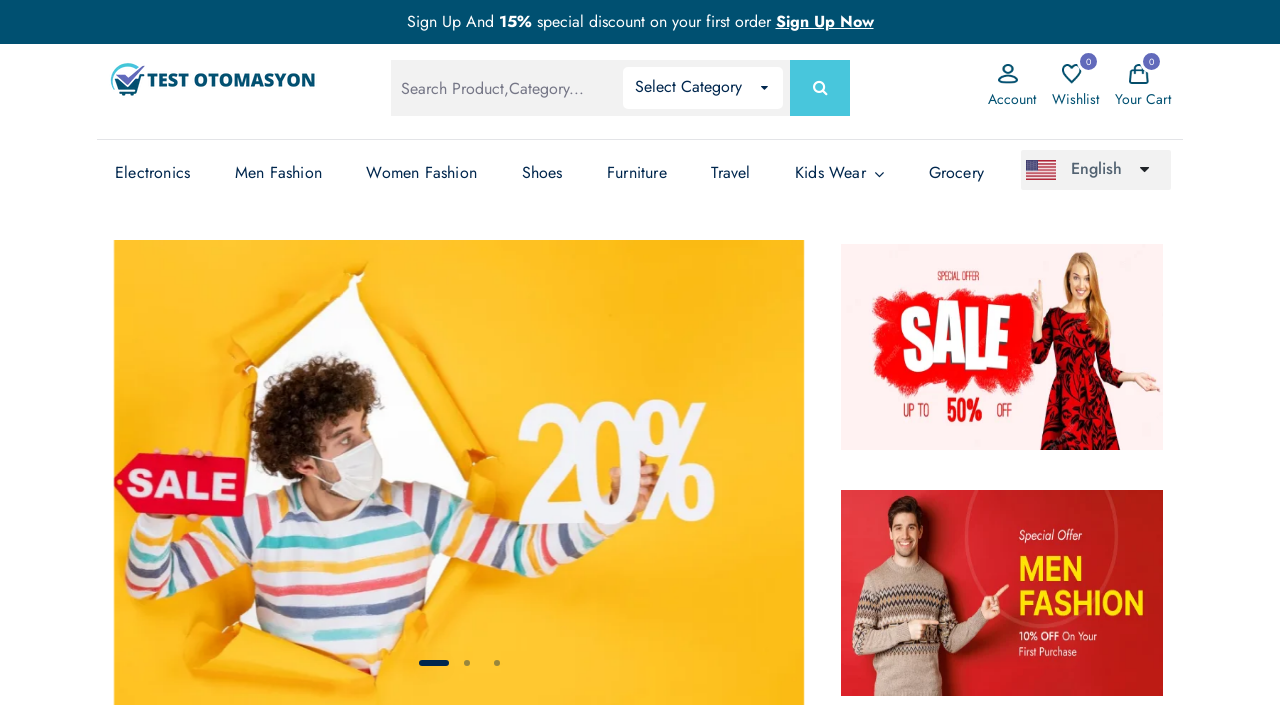

Retrieved current page URL
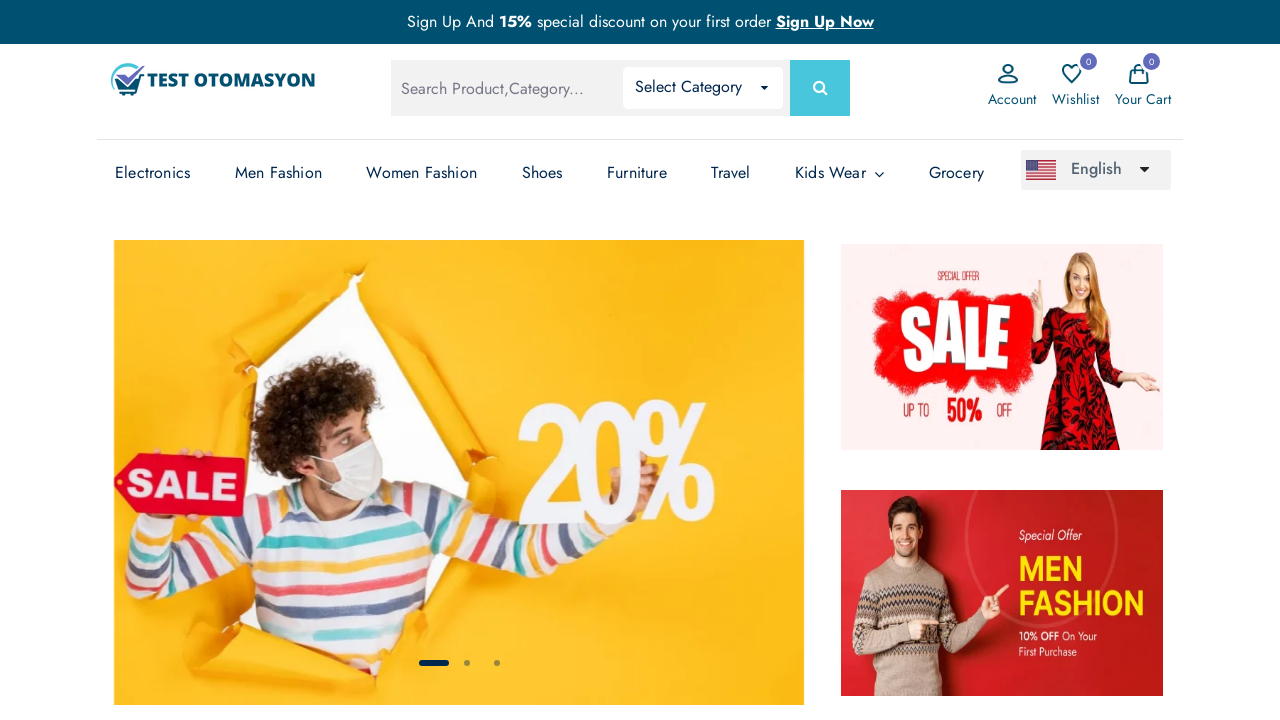

Verified that URL contains 'testotomasyonu'
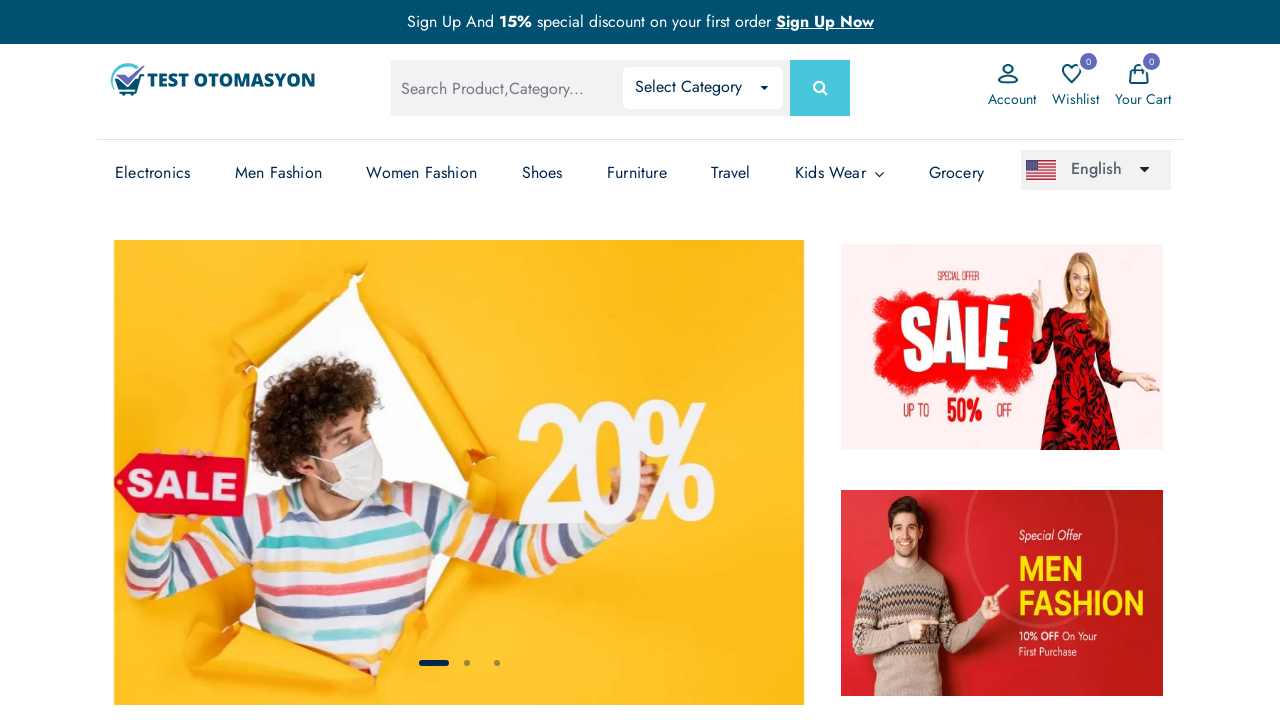

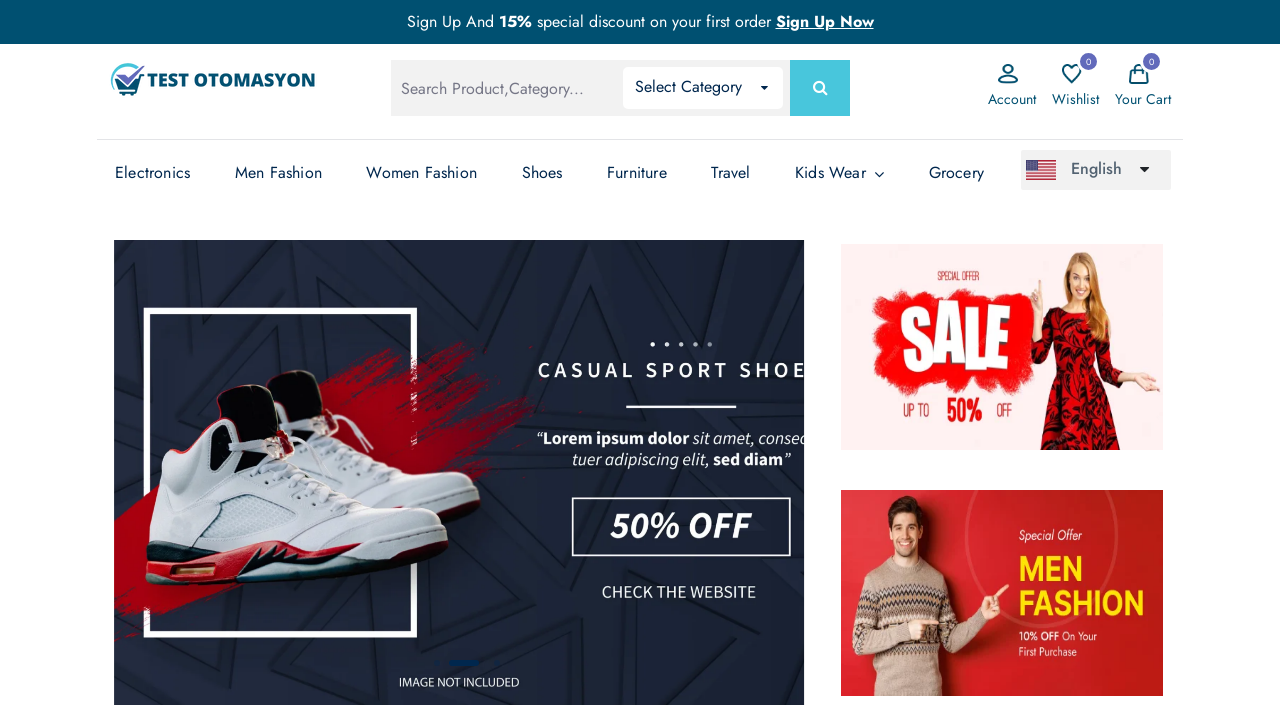